Tests editing a todo item by double-clicking it, changing the text, and pressing Enter.

Starting URL: https://demo.playwright.dev/todomvc

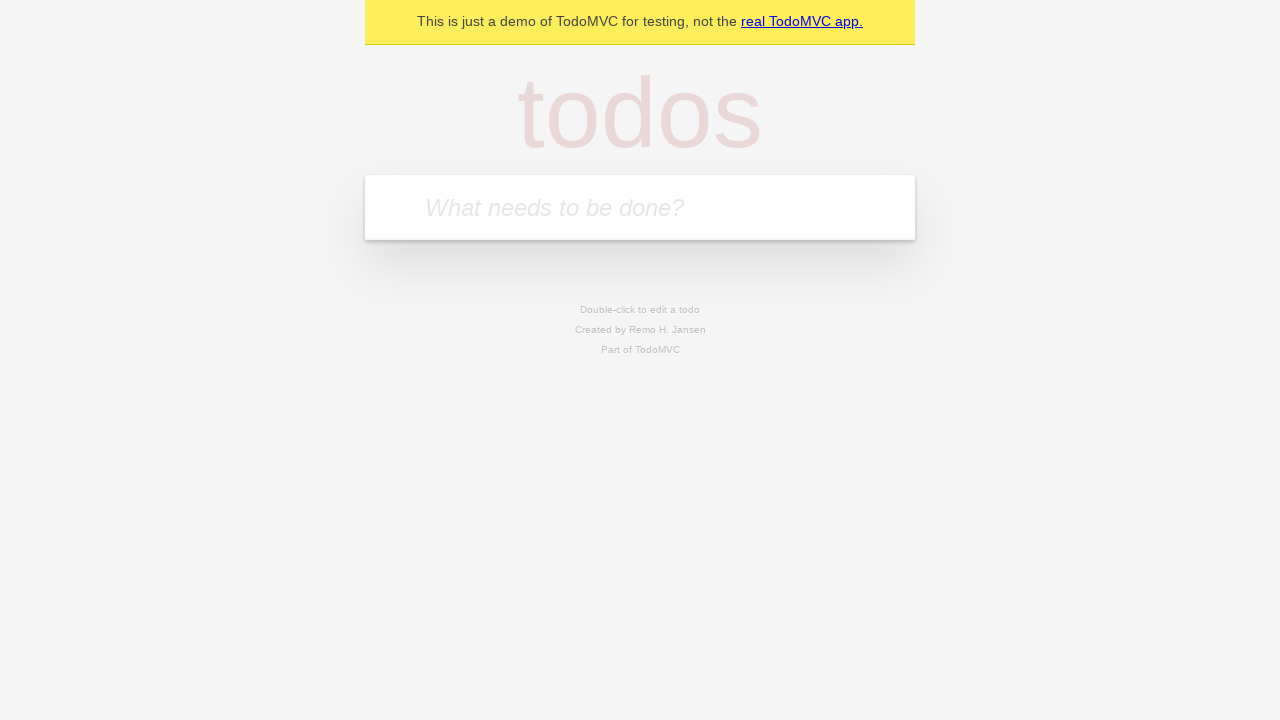

Filled todo input with 'buy some cheese' on internal:attr=[placeholder="What needs to be done?"i]
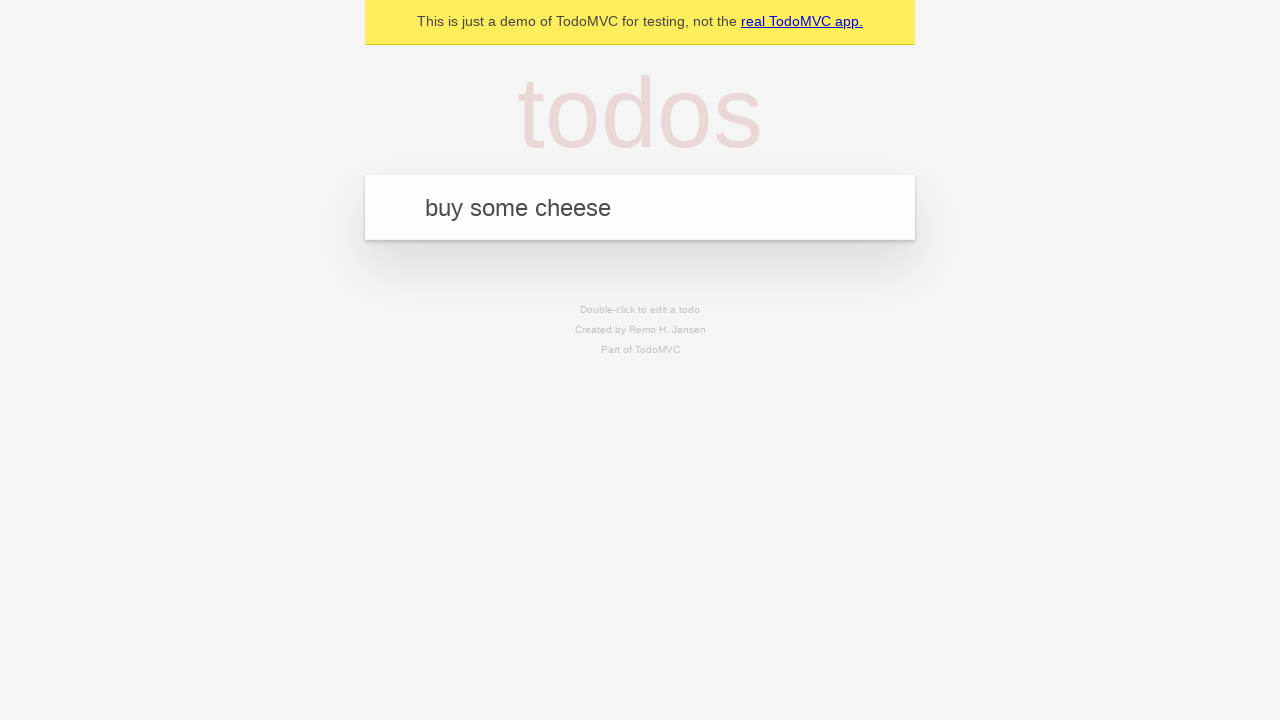

Pressed Enter to create todo 'buy some cheese' on internal:attr=[placeholder="What needs to be done?"i]
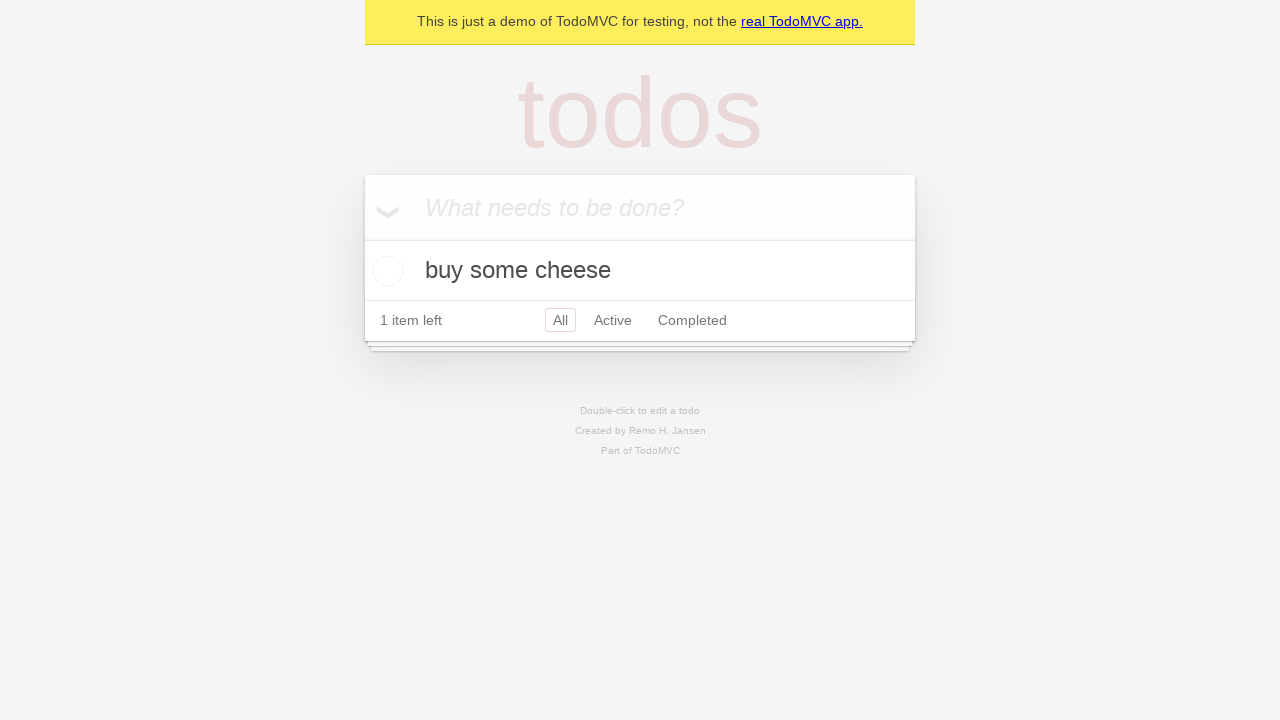

Filled todo input with 'feed the cat' on internal:attr=[placeholder="What needs to be done?"i]
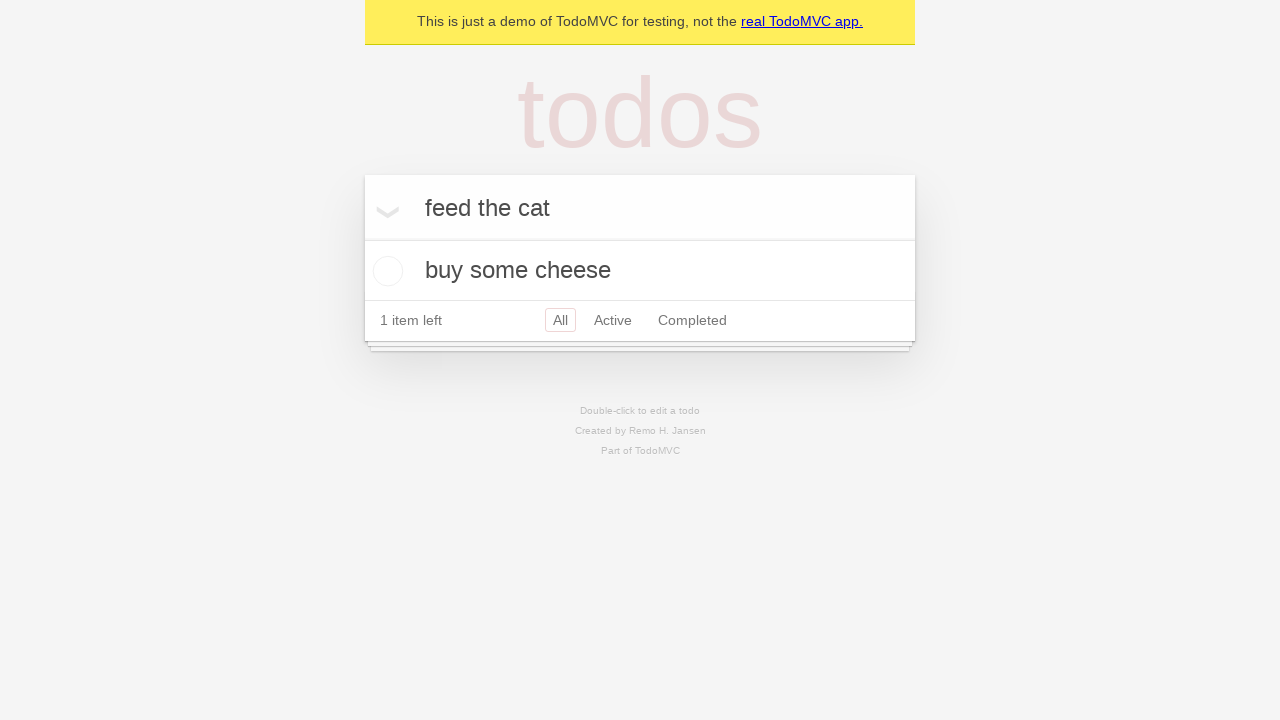

Pressed Enter to create todo 'feed the cat' on internal:attr=[placeholder="What needs to be done?"i]
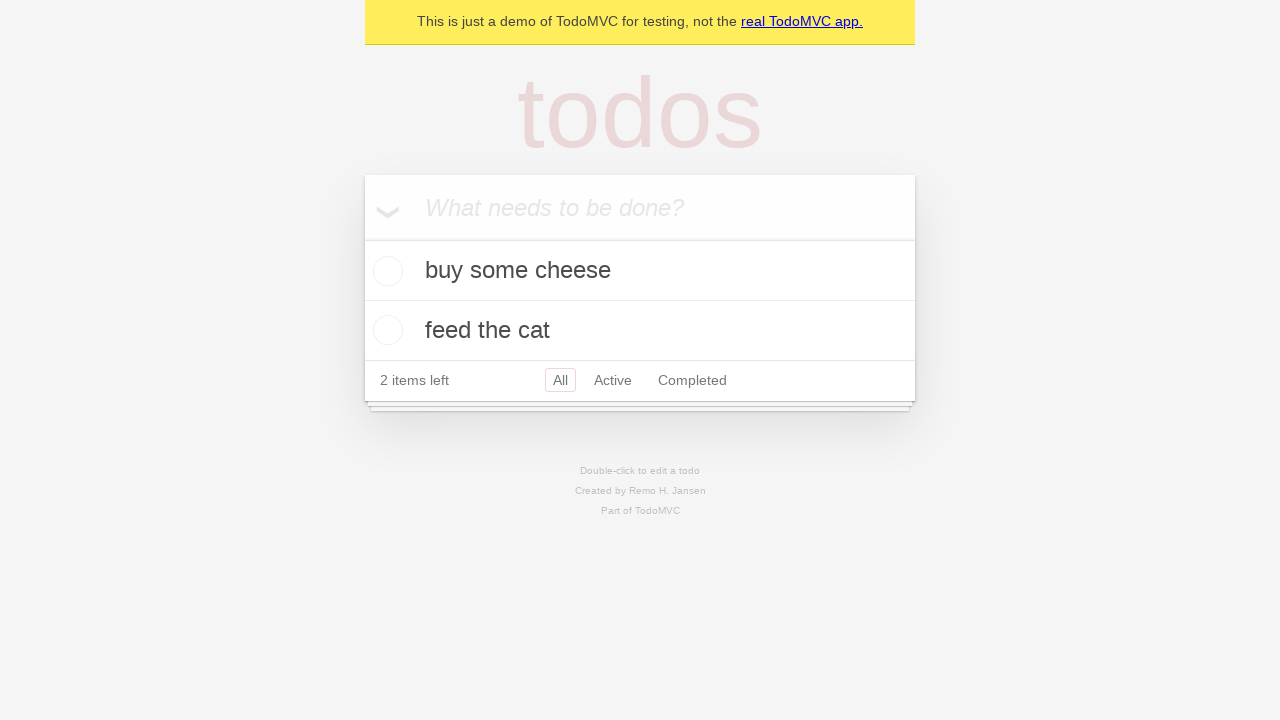

Filled todo input with 'book a doctors appointment' on internal:attr=[placeholder="What needs to be done?"i]
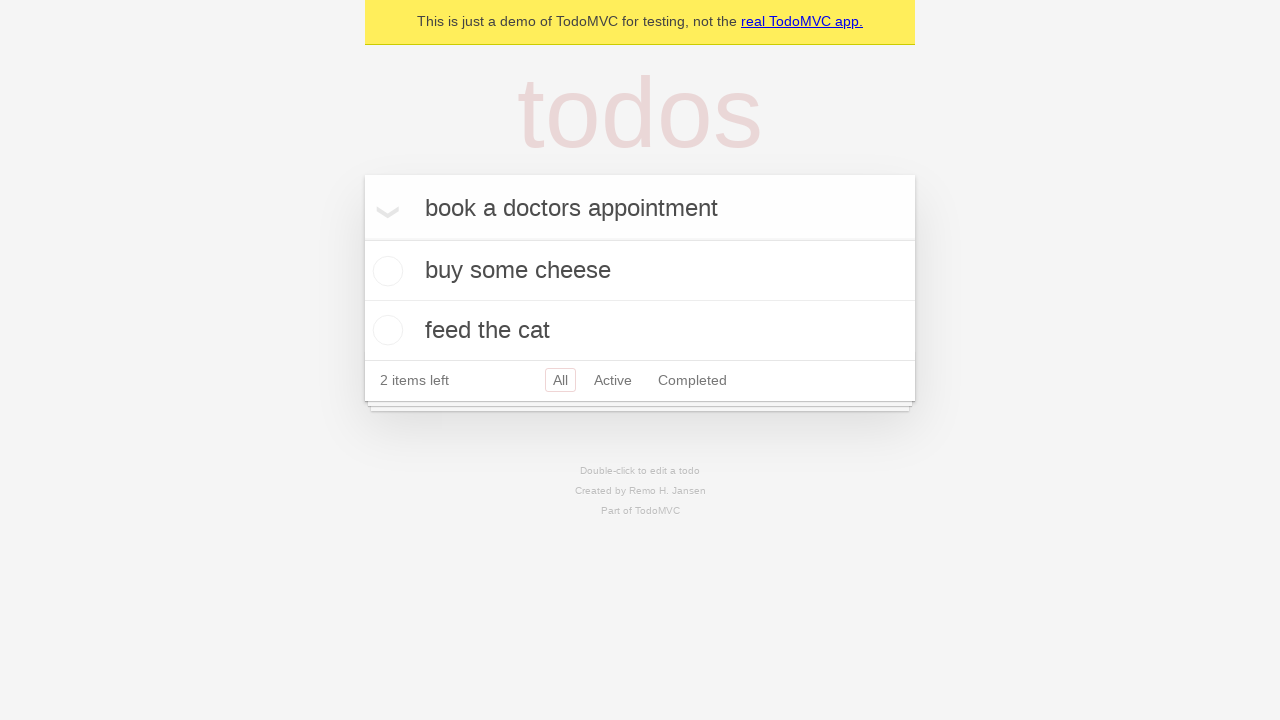

Pressed Enter to create todo 'book a doctors appointment' on internal:attr=[placeholder="What needs to be done?"i]
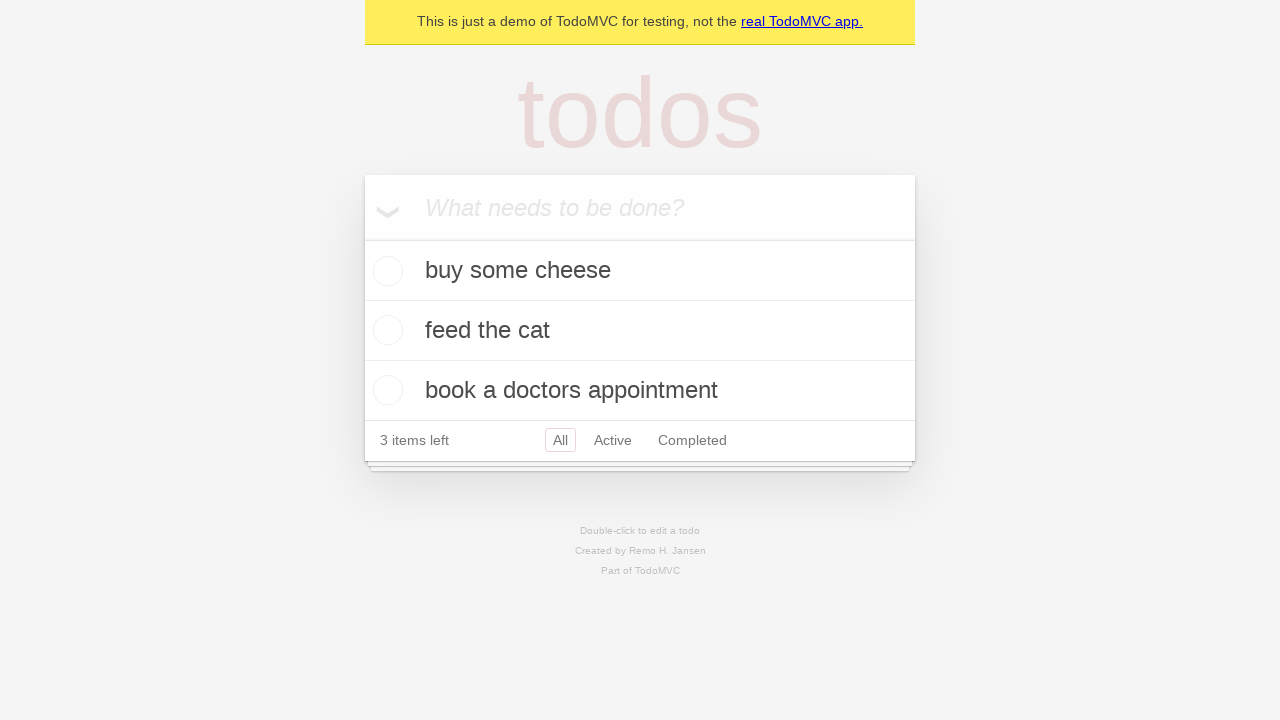

Double-clicked second todo item to enter edit mode at (640, 331) on internal:testid=[data-testid="todo-item"s] >> nth=1
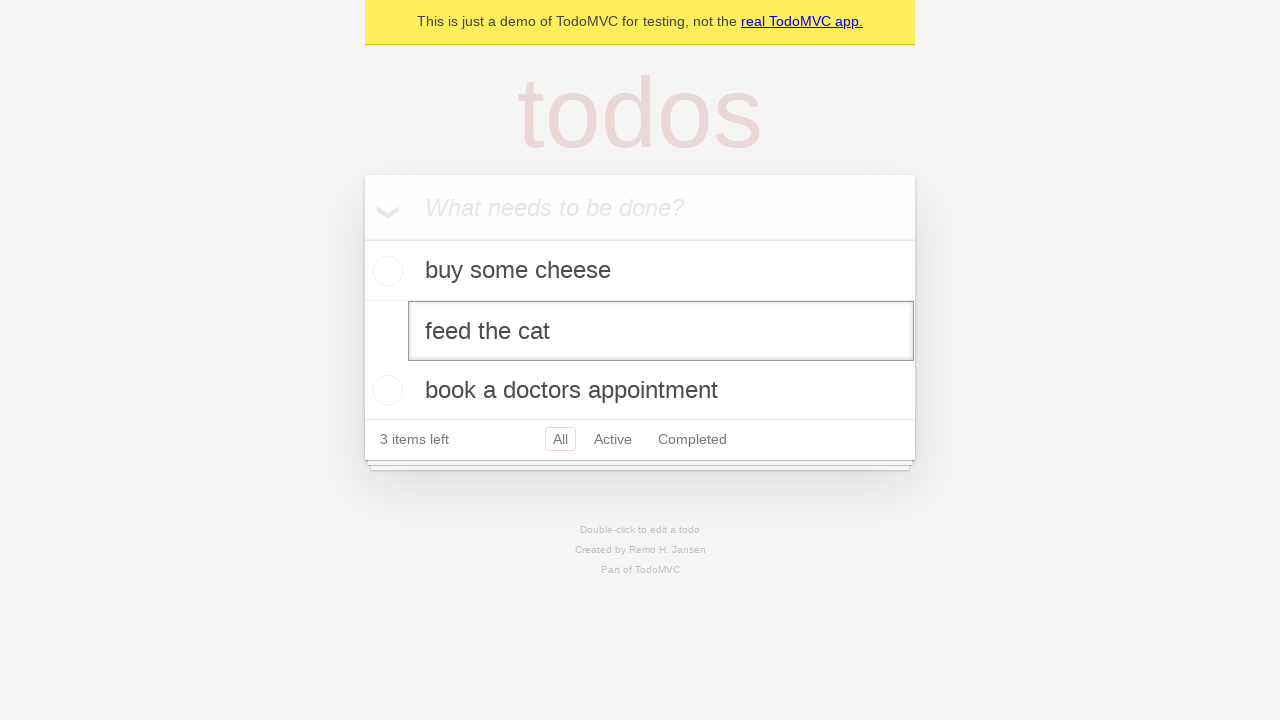

Filled edit field with new text 'buy some sausages' on internal:testid=[data-testid="todo-item"s] >> nth=1 >> internal:role=textbox[nam
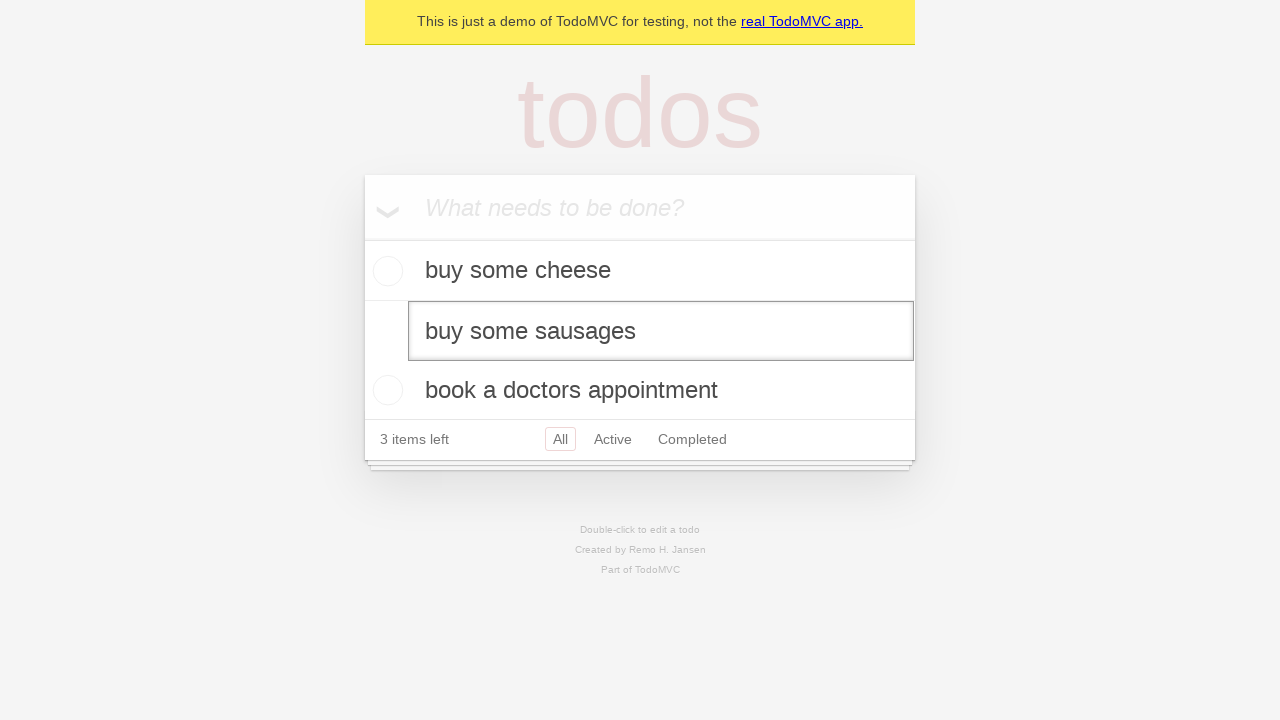

Pressed Enter to confirm todo edit on internal:testid=[data-testid="todo-item"s] >> nth=1 >> internal:role=textbox[nam
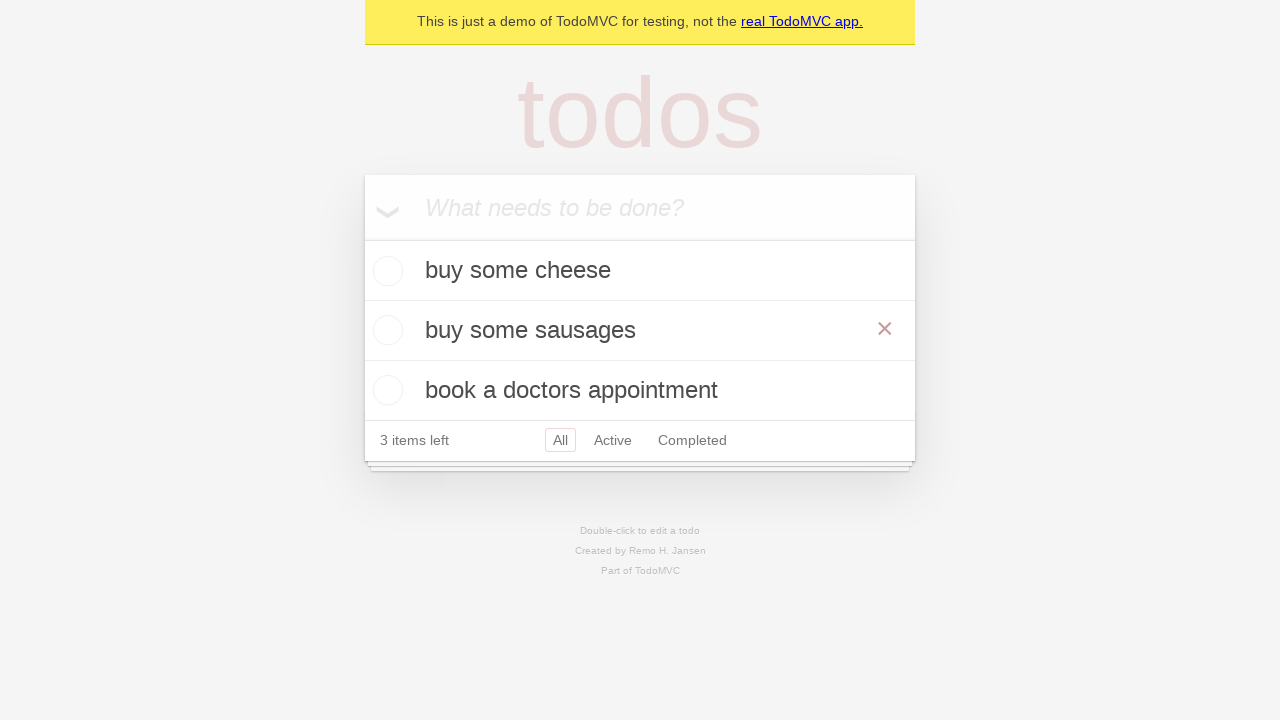

Verified that edited todo was persisted to localStorage
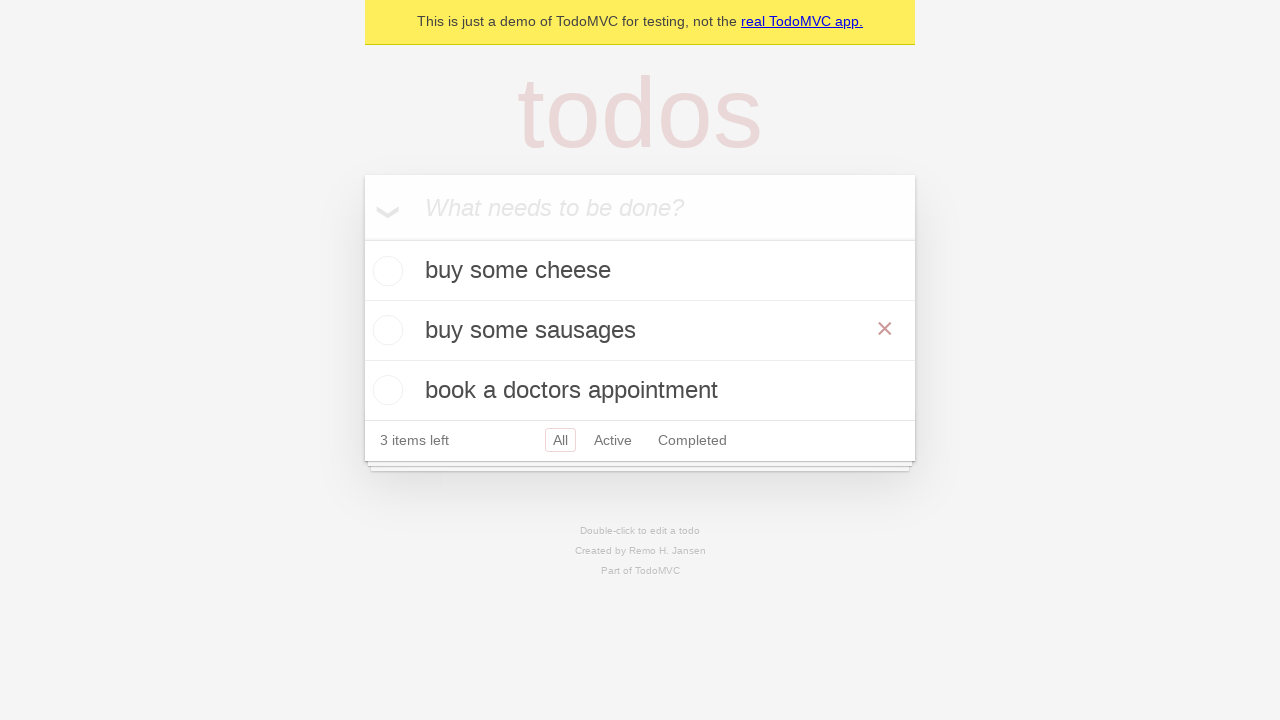

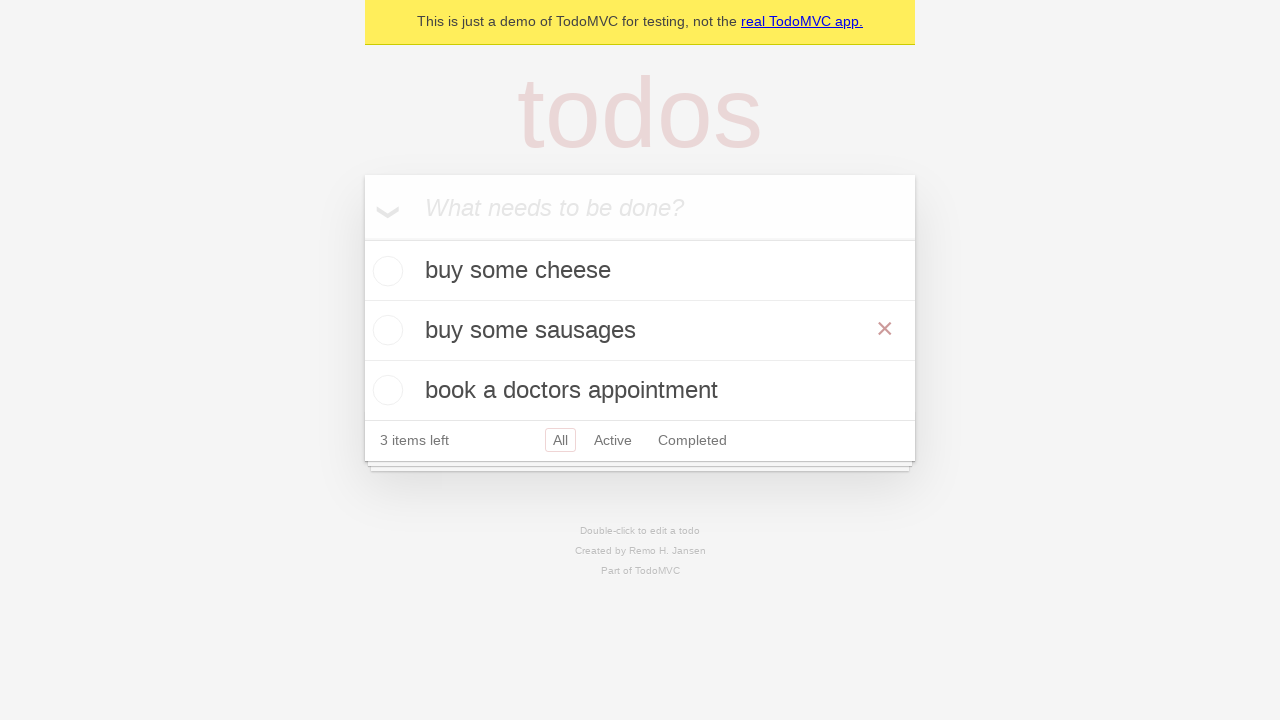